Tests jQuery UI menu by hovering through nested menu items and clicking on Excel download option

Starting URL: https://the-internet.herokuapp.com/jqueryui/menu

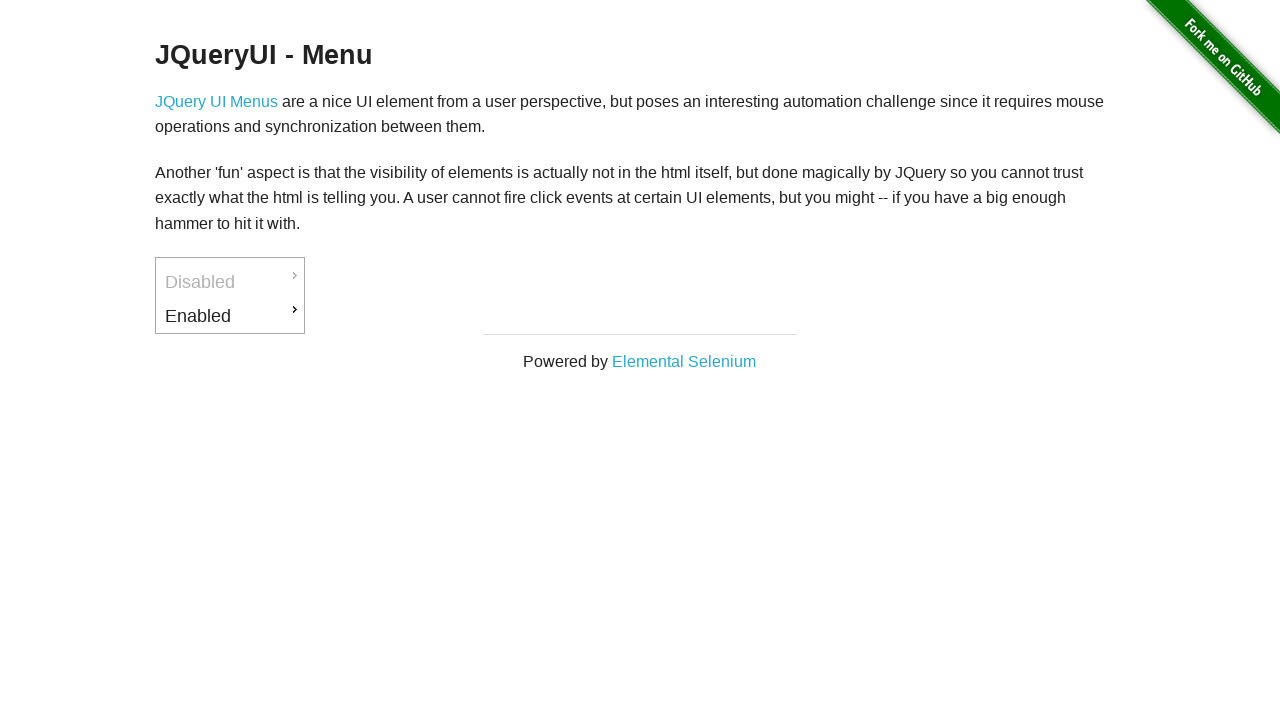

Hovered over Enabled menu item at (230, 316) on text=Enabled
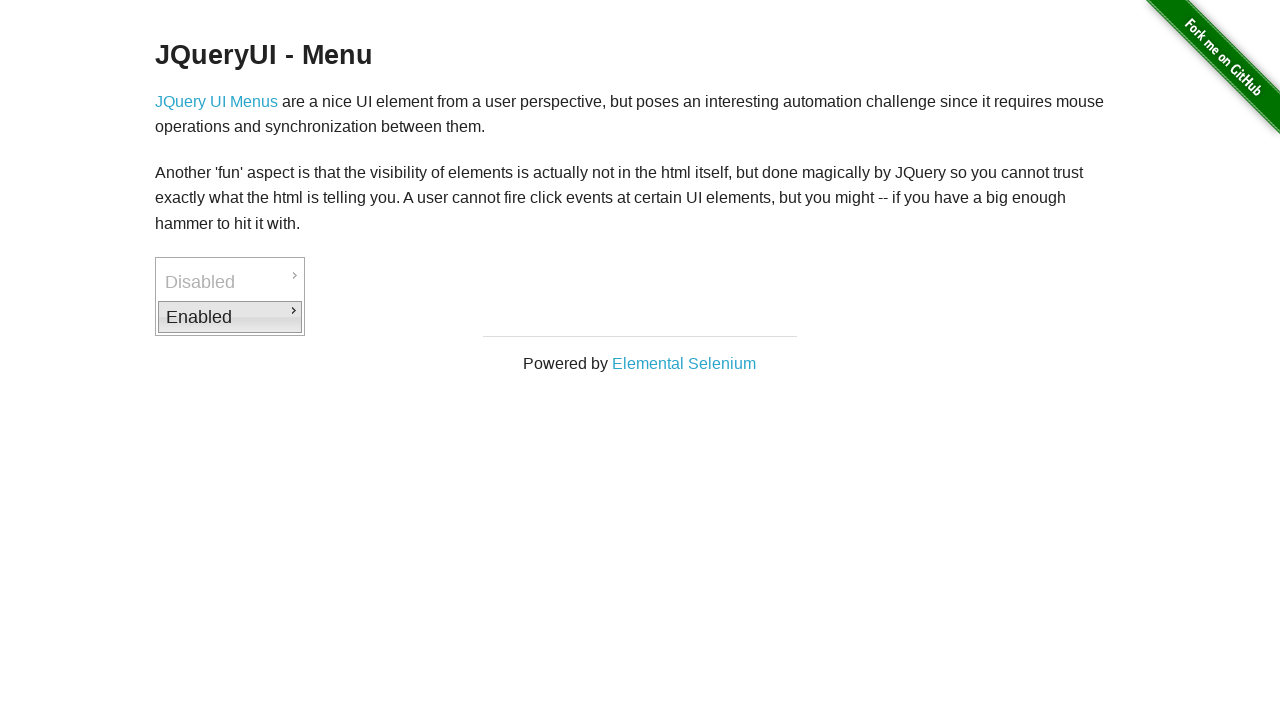

Hovered over Downloads submenu at (376, 319) on text=Downloads
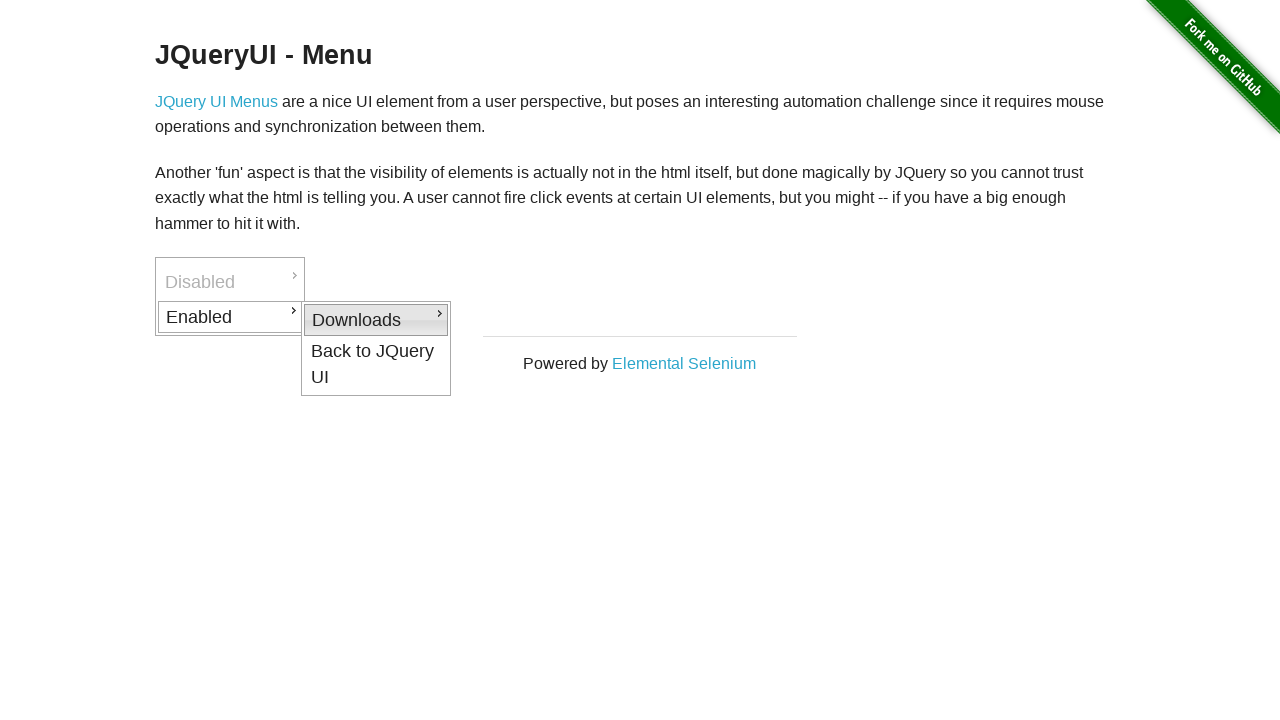

Clicked Excel download option at (522, 383) on text=Excel
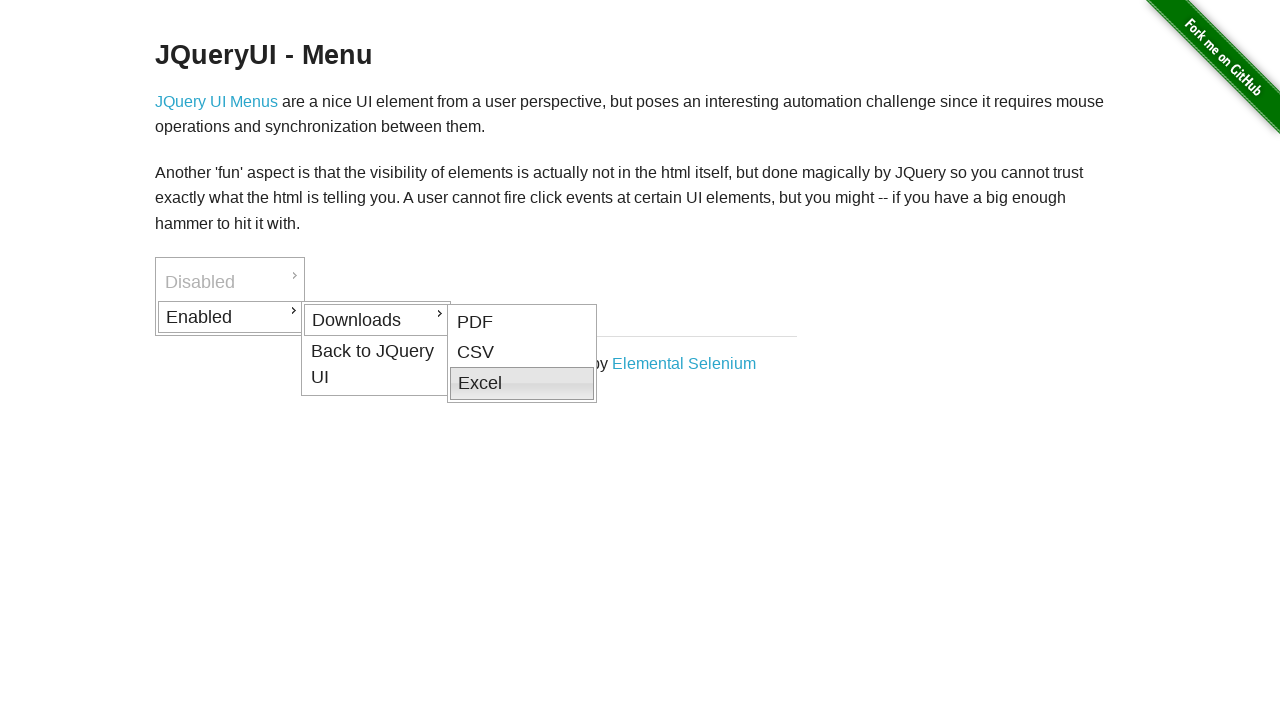

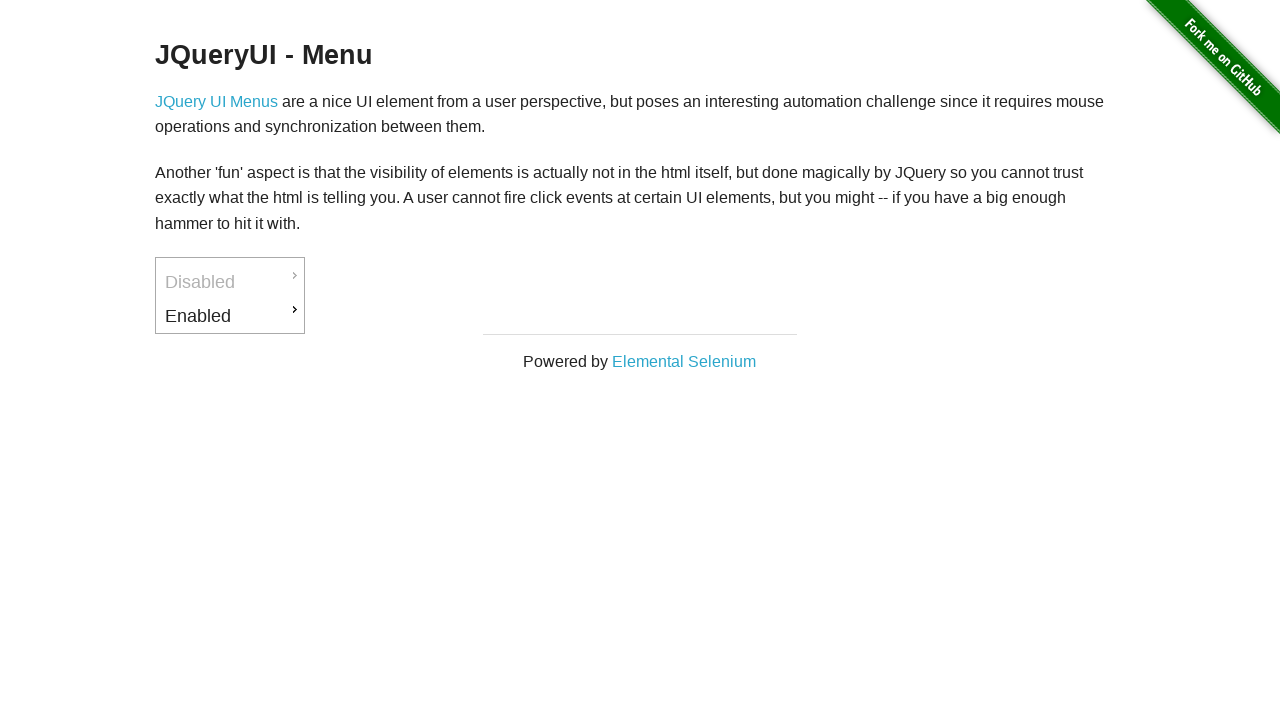